Searches for rings on Bluestone website and retrieves the count of rings below a certain price range by hovering over the price filter

Starting URL: https://www.bluestone.com

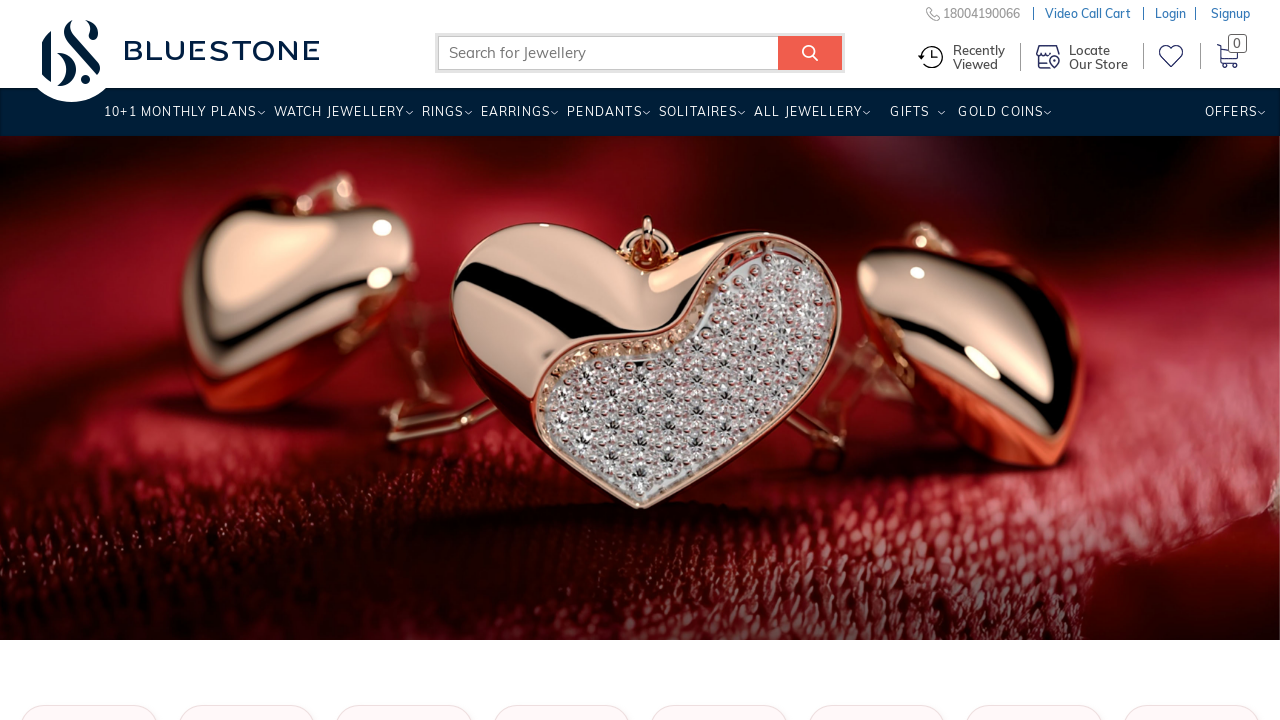

Filled search field with 'rings' on input#search_query_top_elastic_search
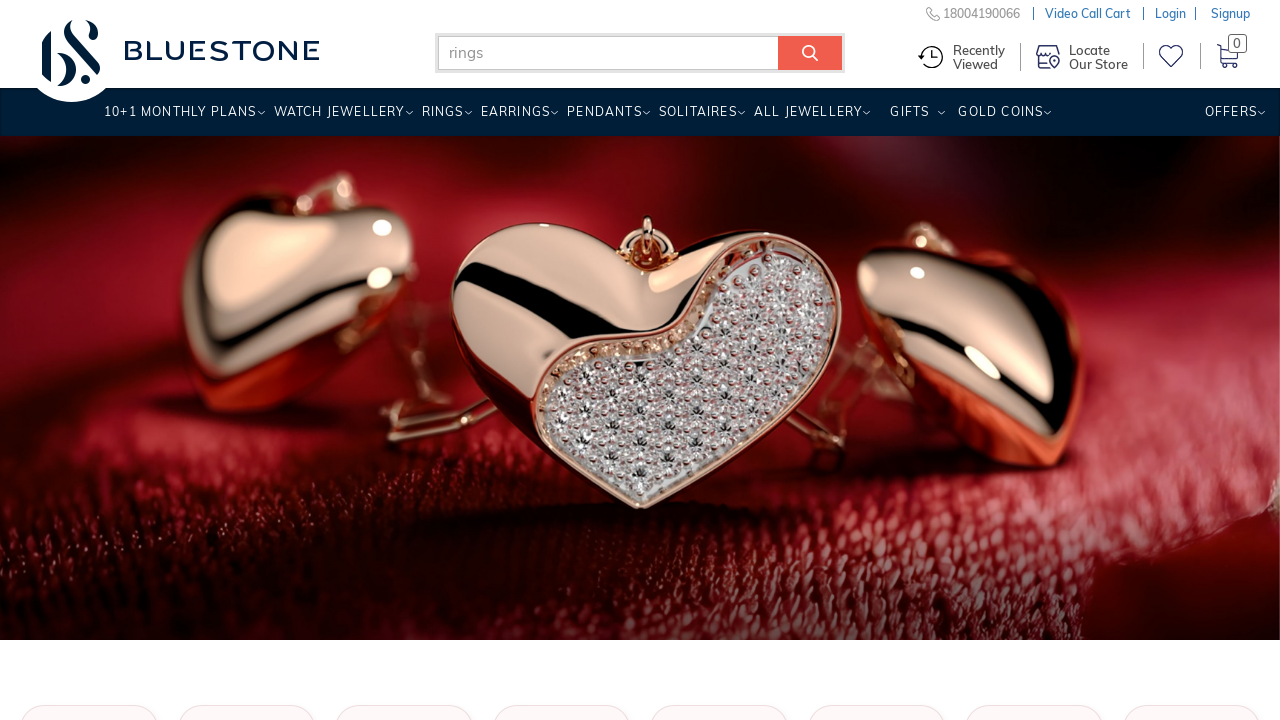

Pressed Enter to submit search form on input.button
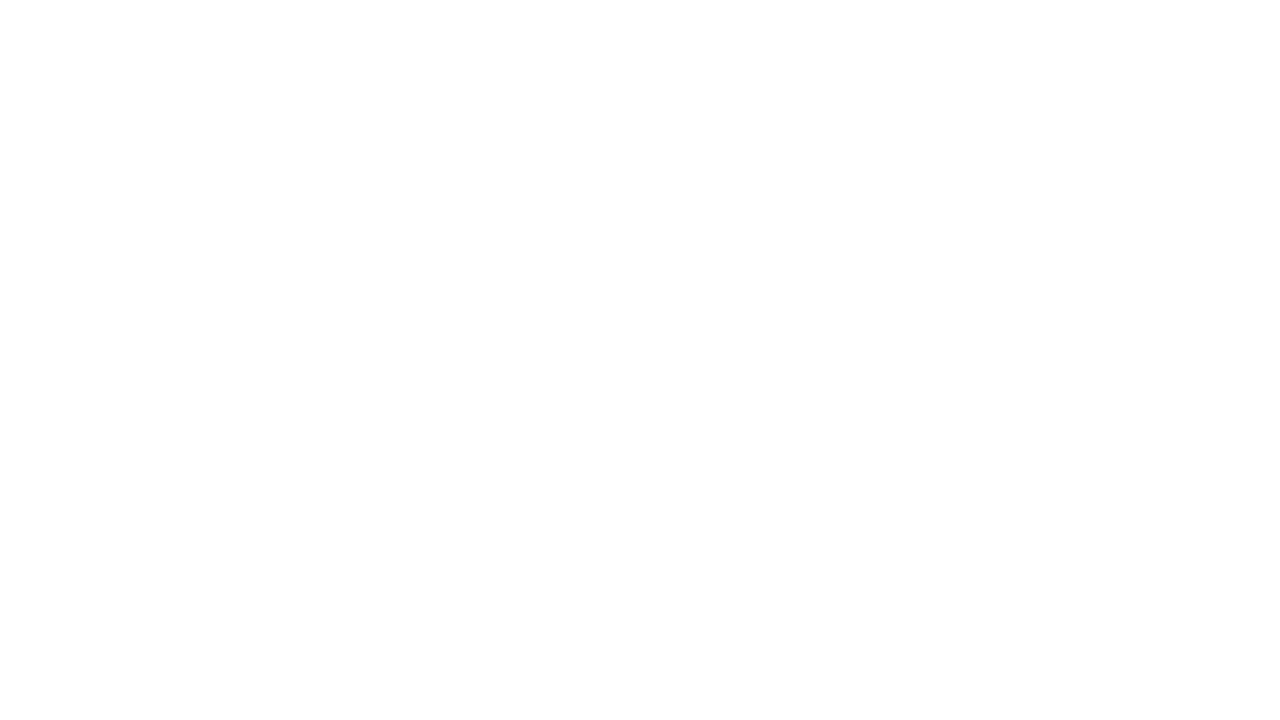

Search results page loaded
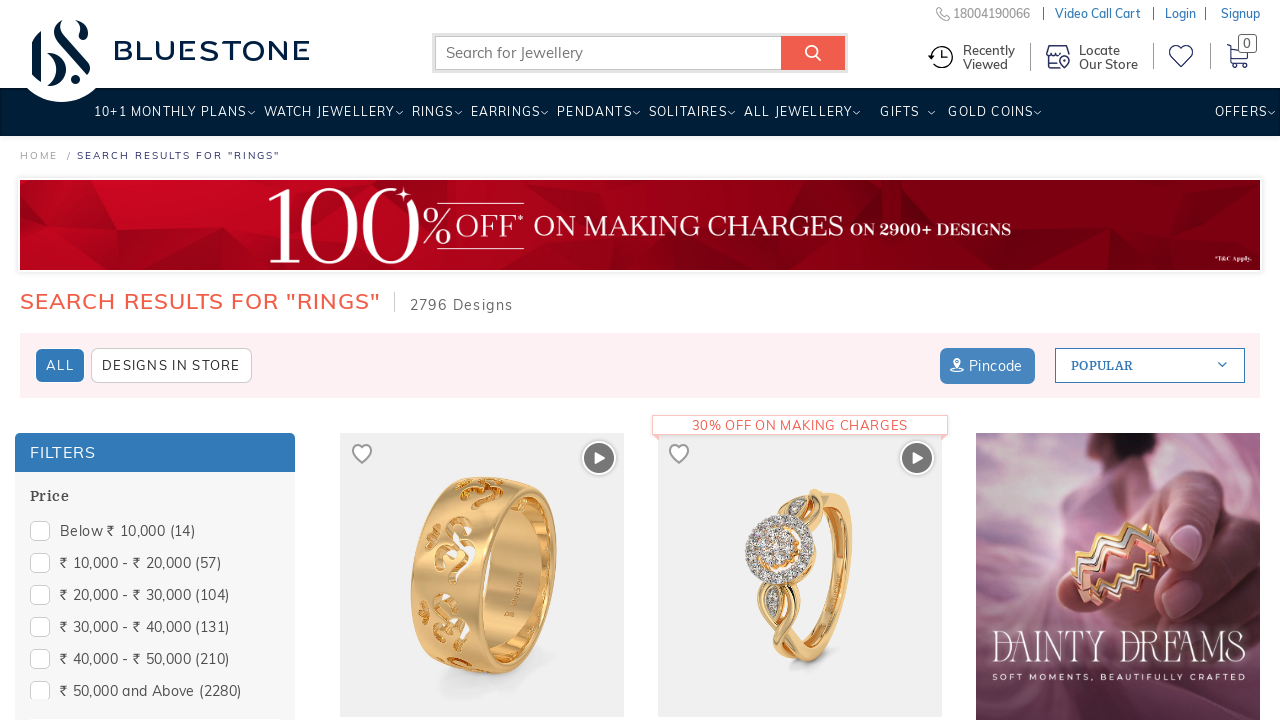

Scrolled down 500px to view filters
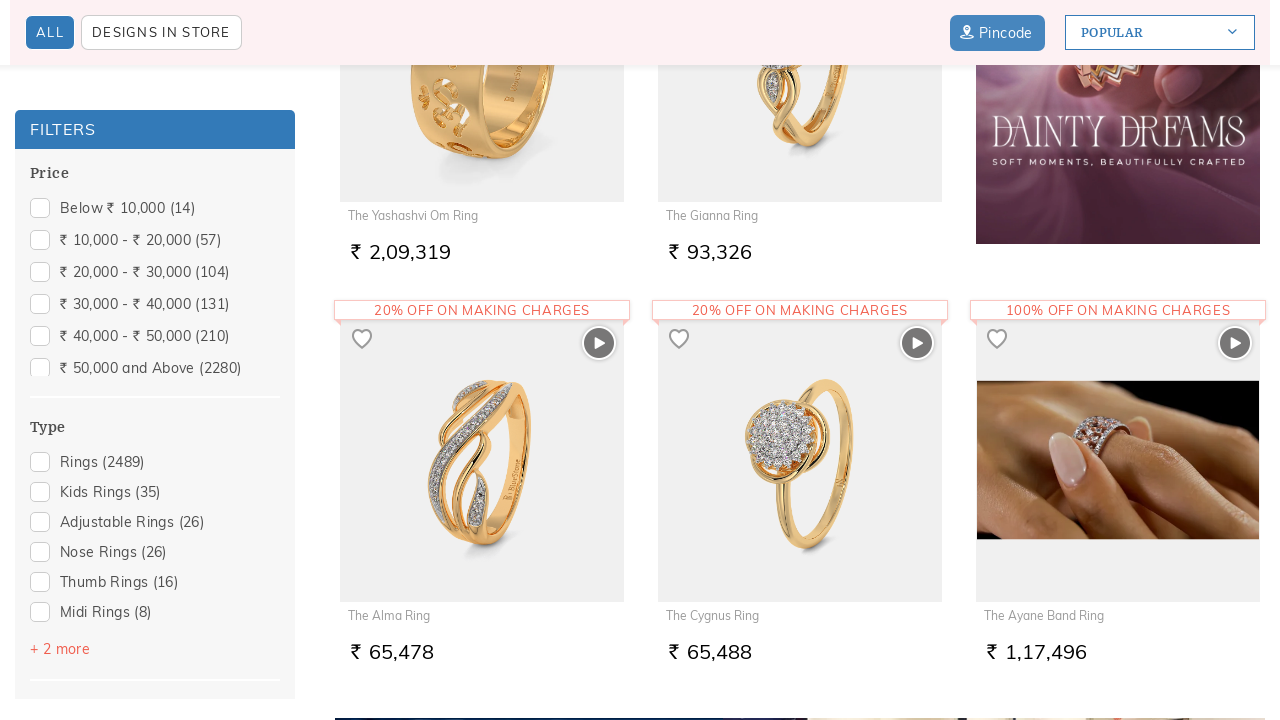

Hovered over price filter section at (155, 228) on section#Price-form
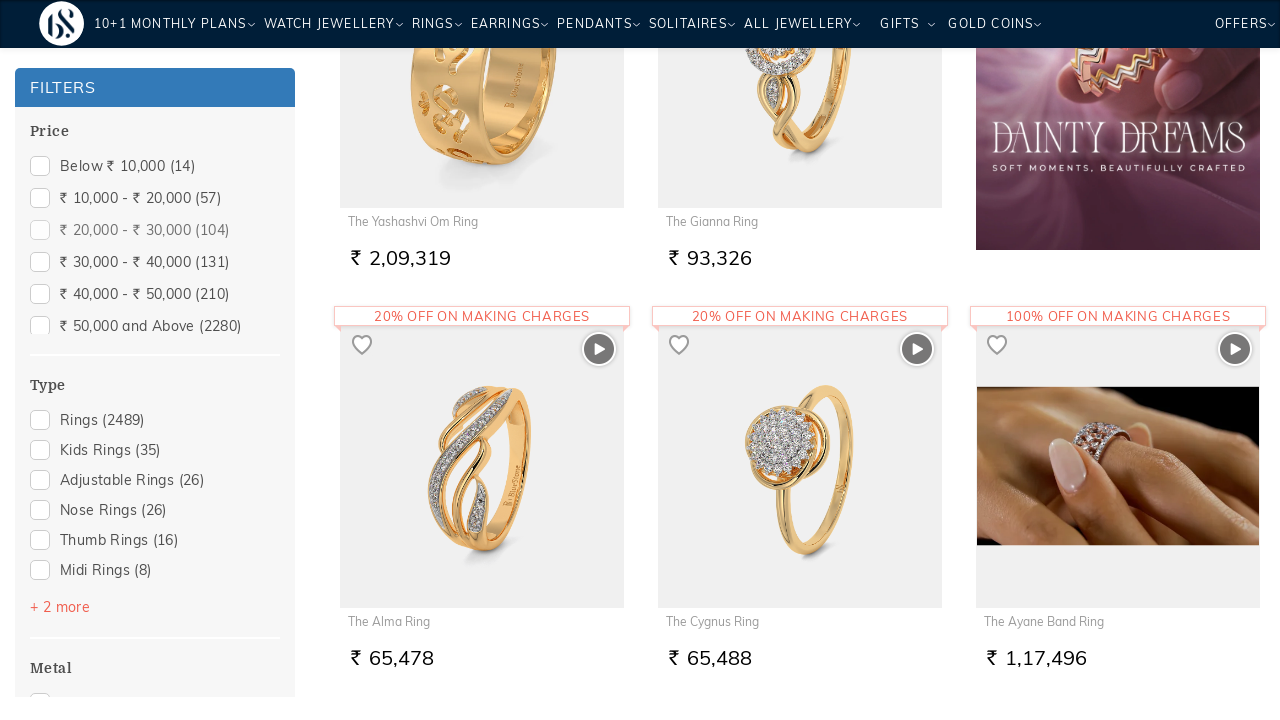

Price filter options became visible
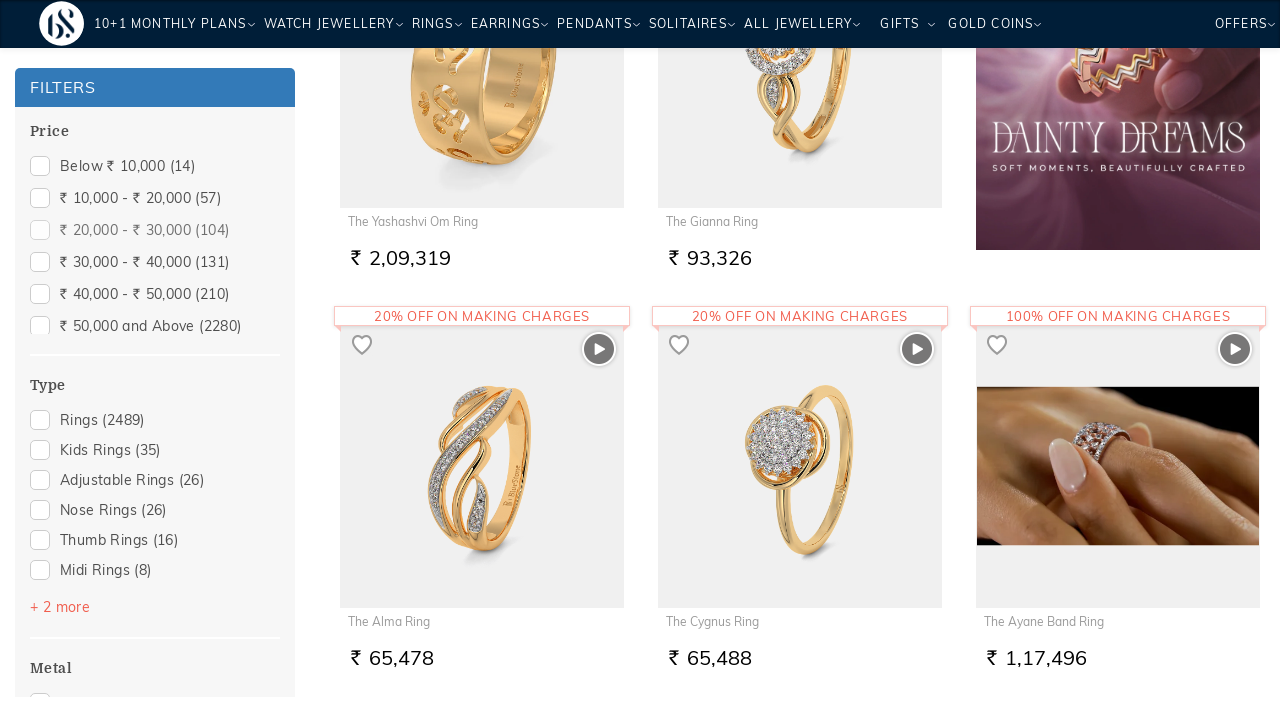

Retrieved count of rings below 10,000rs: (14)
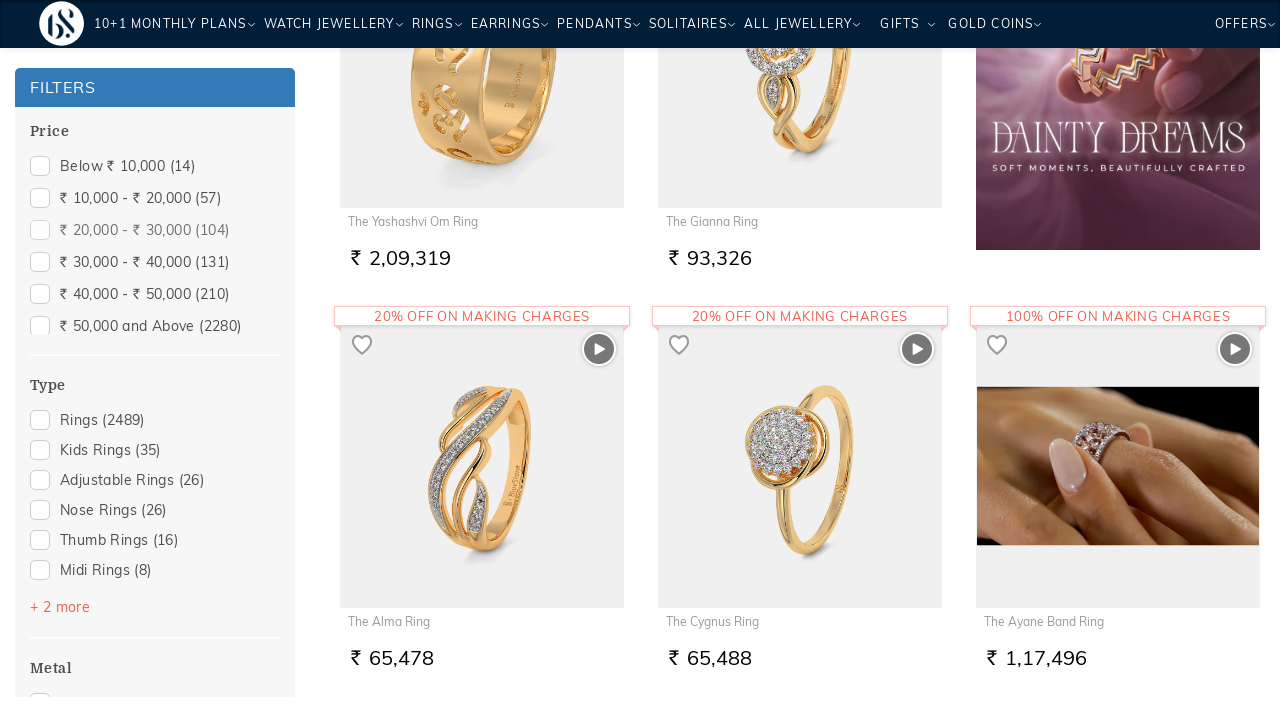

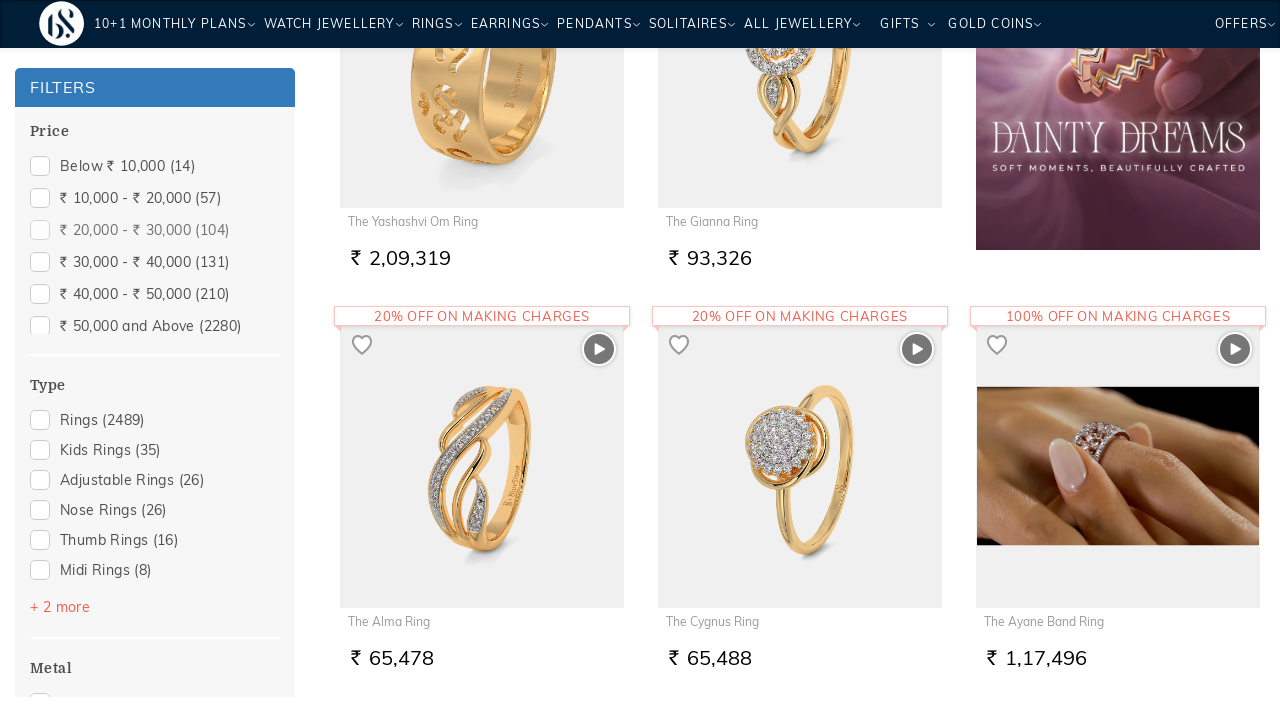